Tests handling of child windows by clicking a link that opens a new tab, extracting text from the new page, and using that text to fill a form field on the original page

Starting URL: https://rahulshettyacademy.com/loginpagePractise/

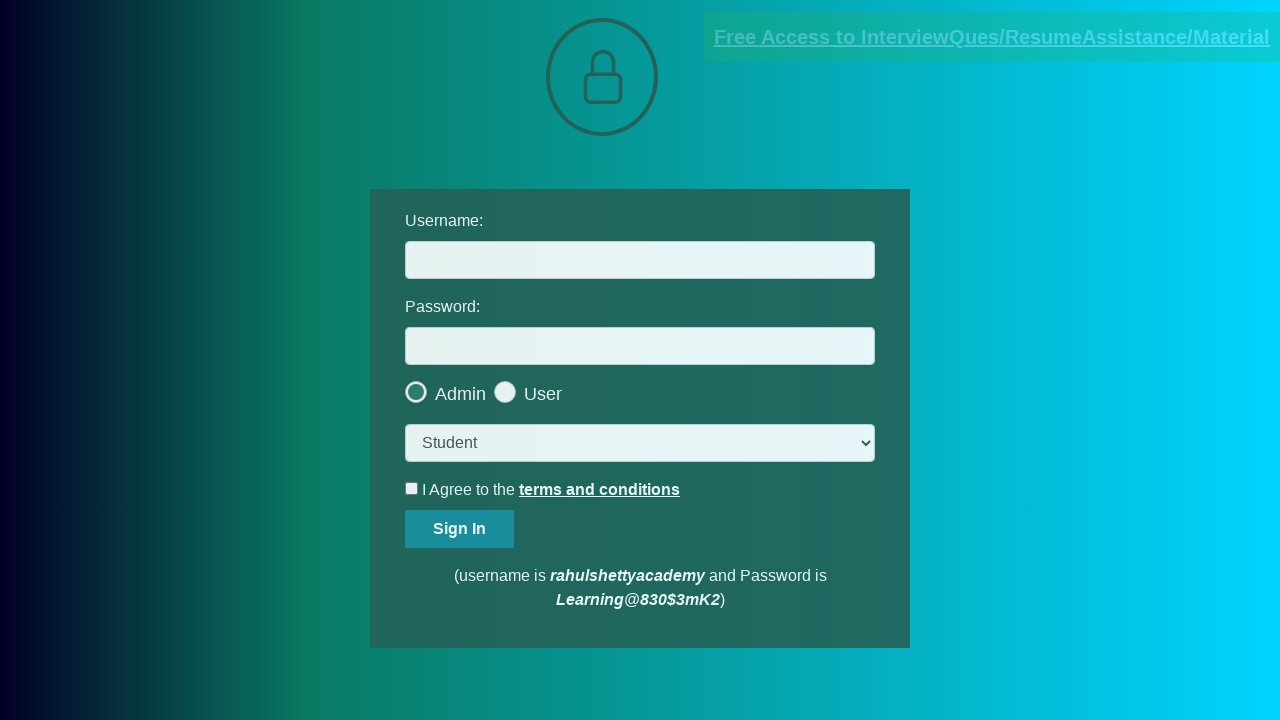

Clicked documents-request link and new page opened at (992, 37) on [href*='documents-request']
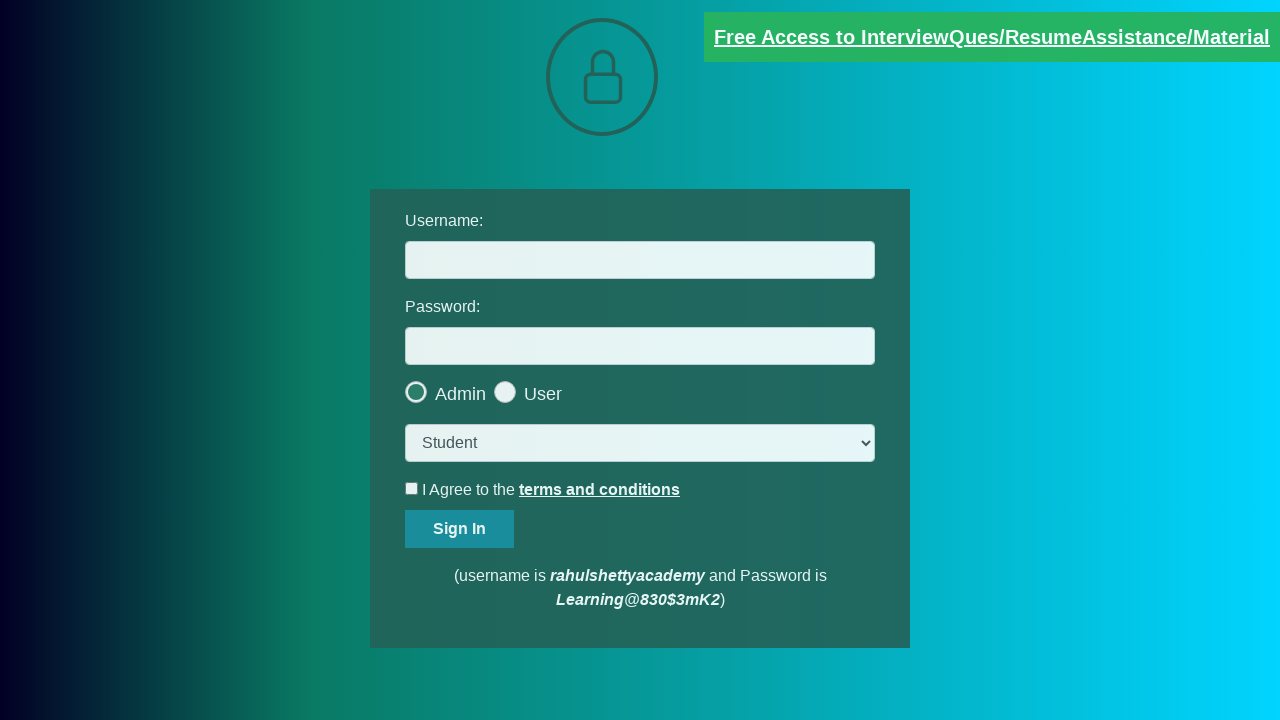

New page loaded completely
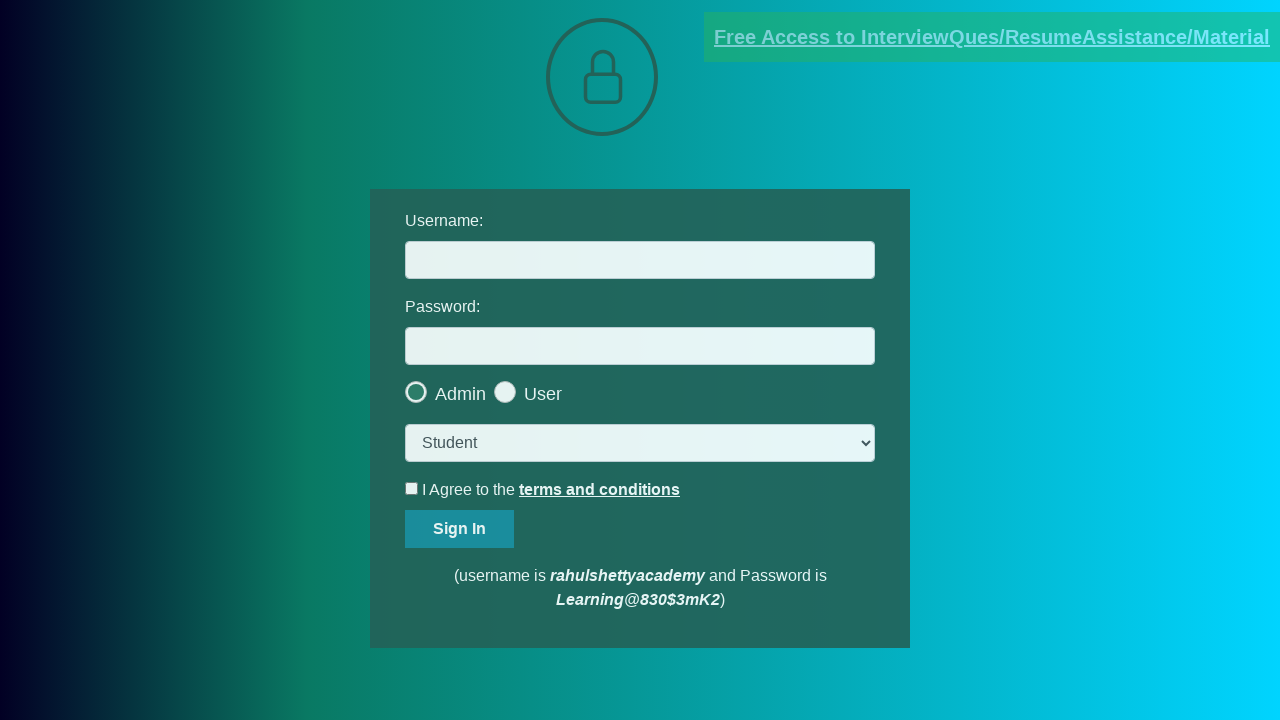

Extracted text from red element in new page
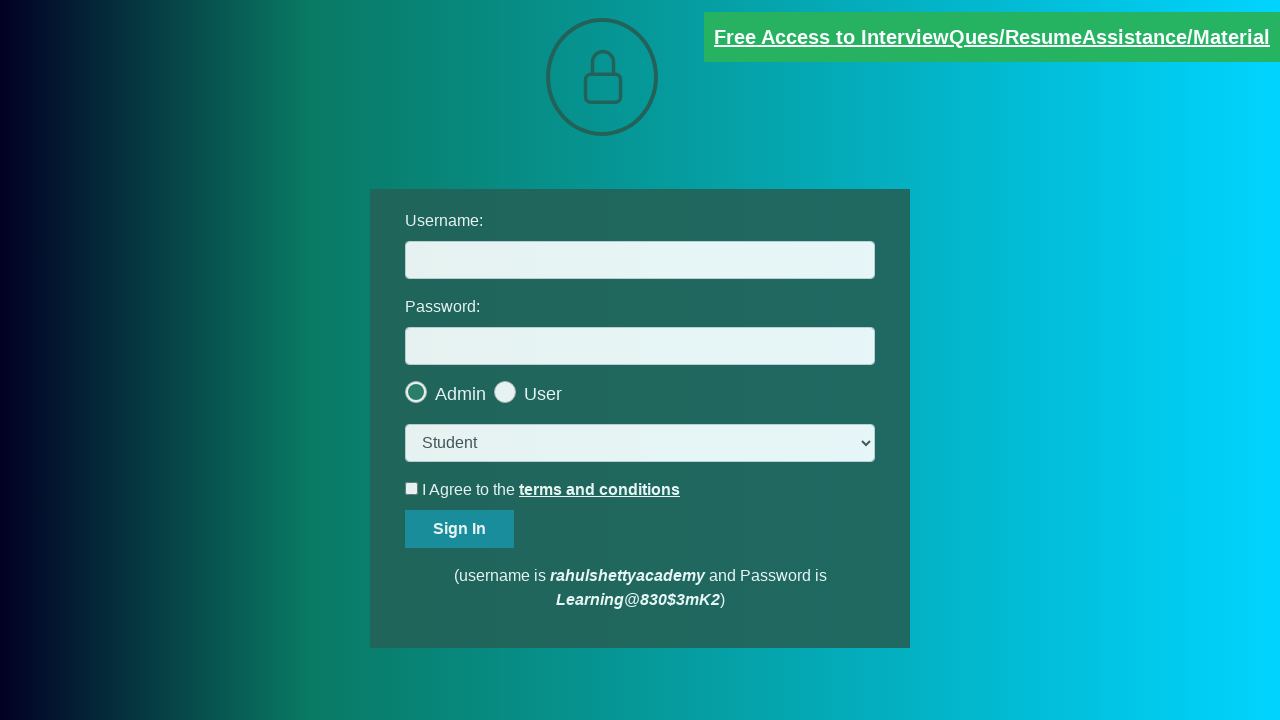

Extracted domain 'rahulshettyacademy.com' from email text
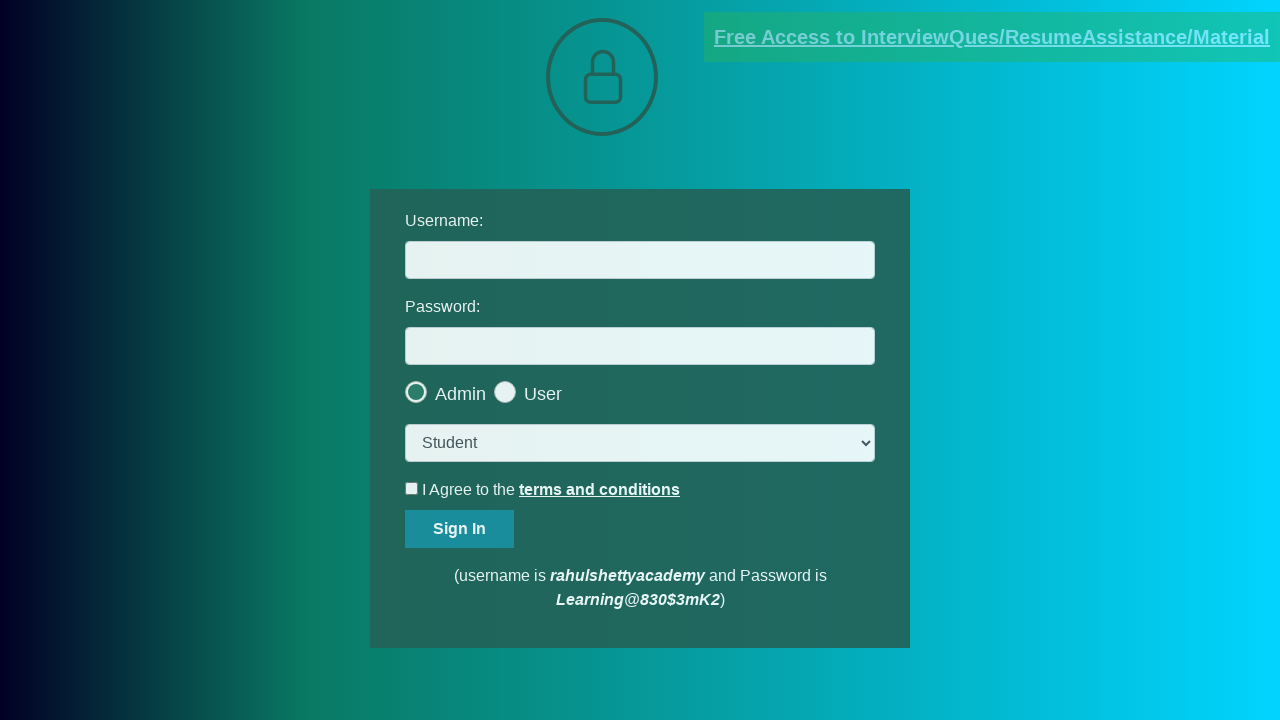

Filled username field with extracted domain 'rahulshettyacademy.com' on #username
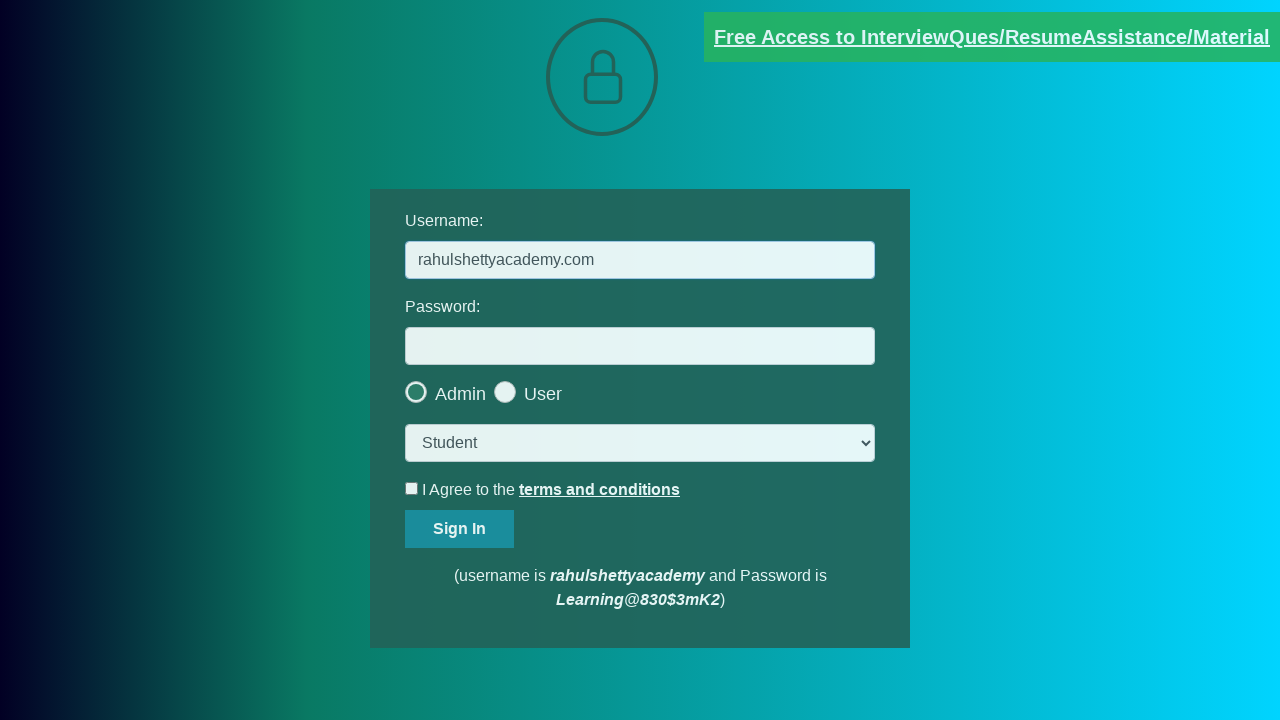

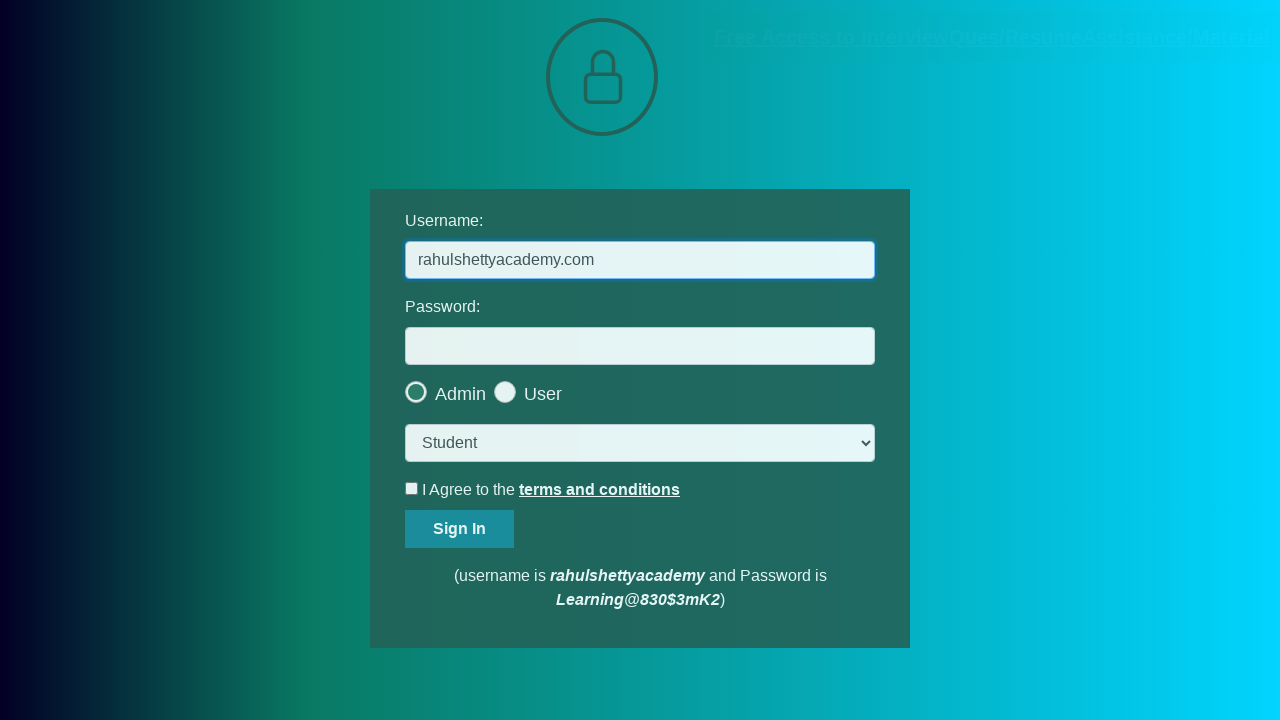